Tests menu navigation by clicking through nested menu items including Jazz and Modern submenus

Starting URL: http://www.seleniumui.moderntester.pl/menu-item.php

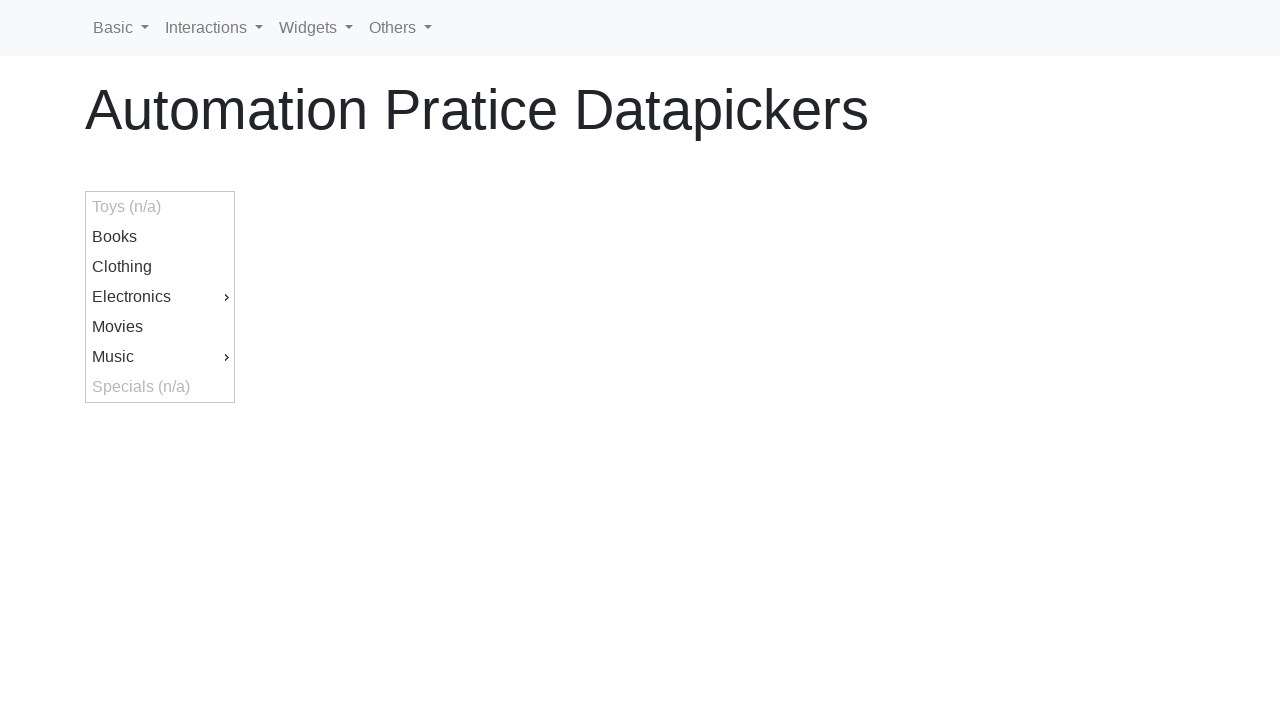

Clicked on first menu item at (160, 357) on #ui-id-9
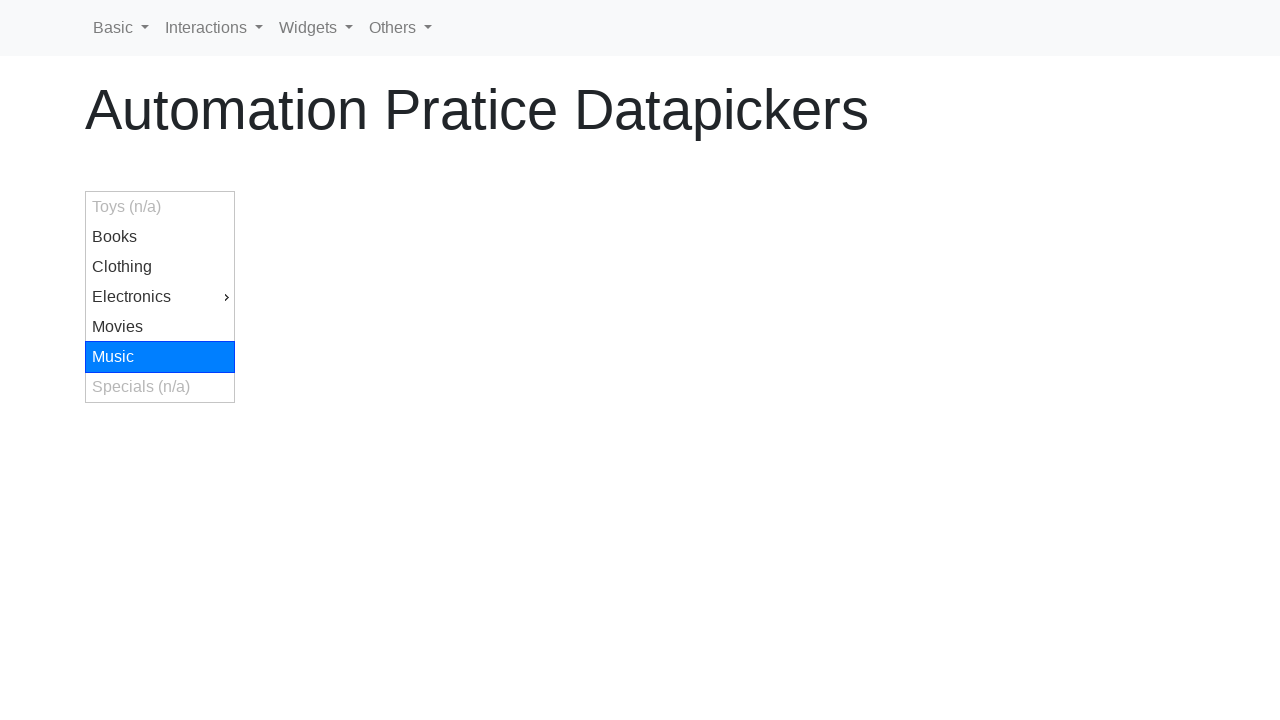

Jazz submenu became visible
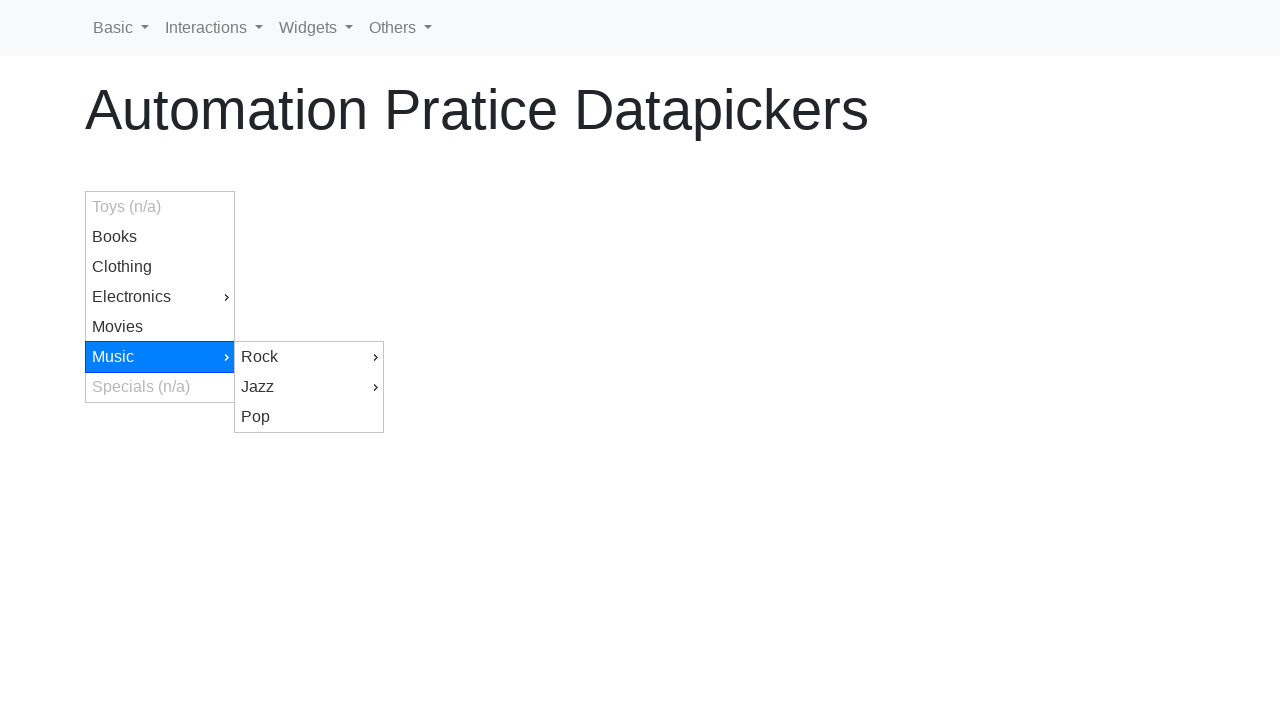

Clicked on Jazz submenu item at (309, 387) on #ui-id-13
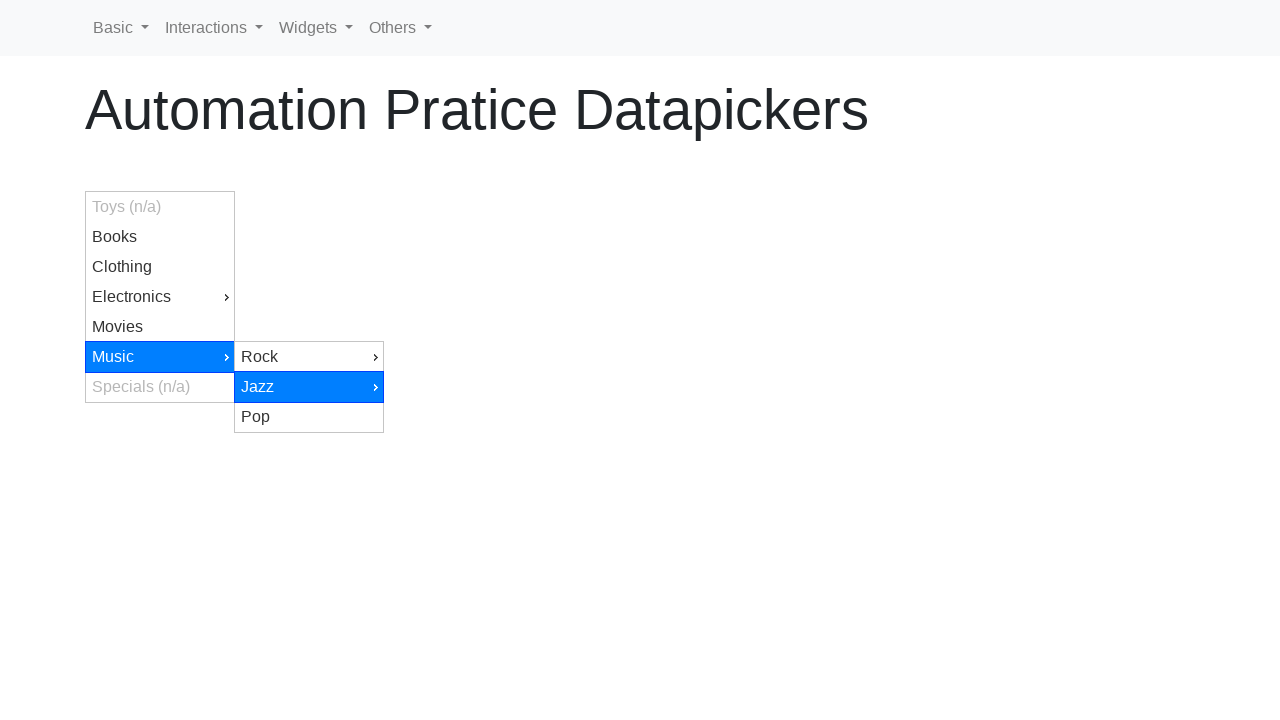

Modern submenu became visible
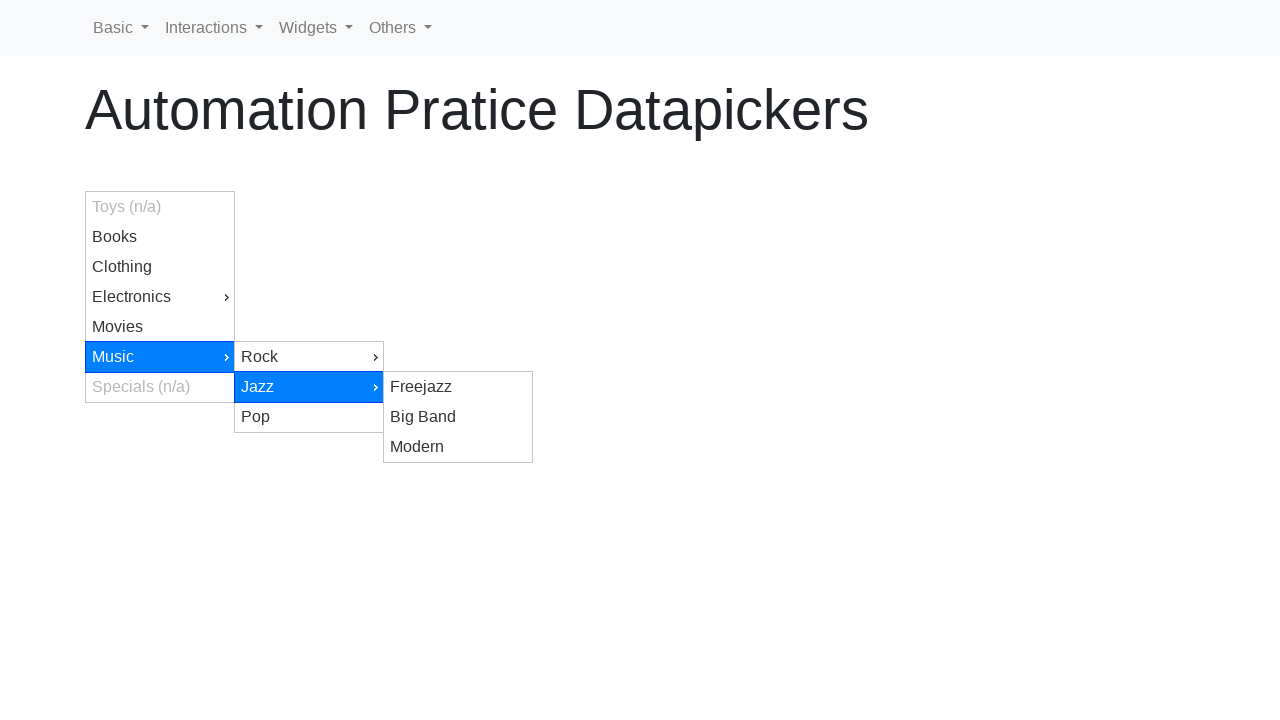

Clicked on Modern submenu item at (458, 447) on #ui-id-16
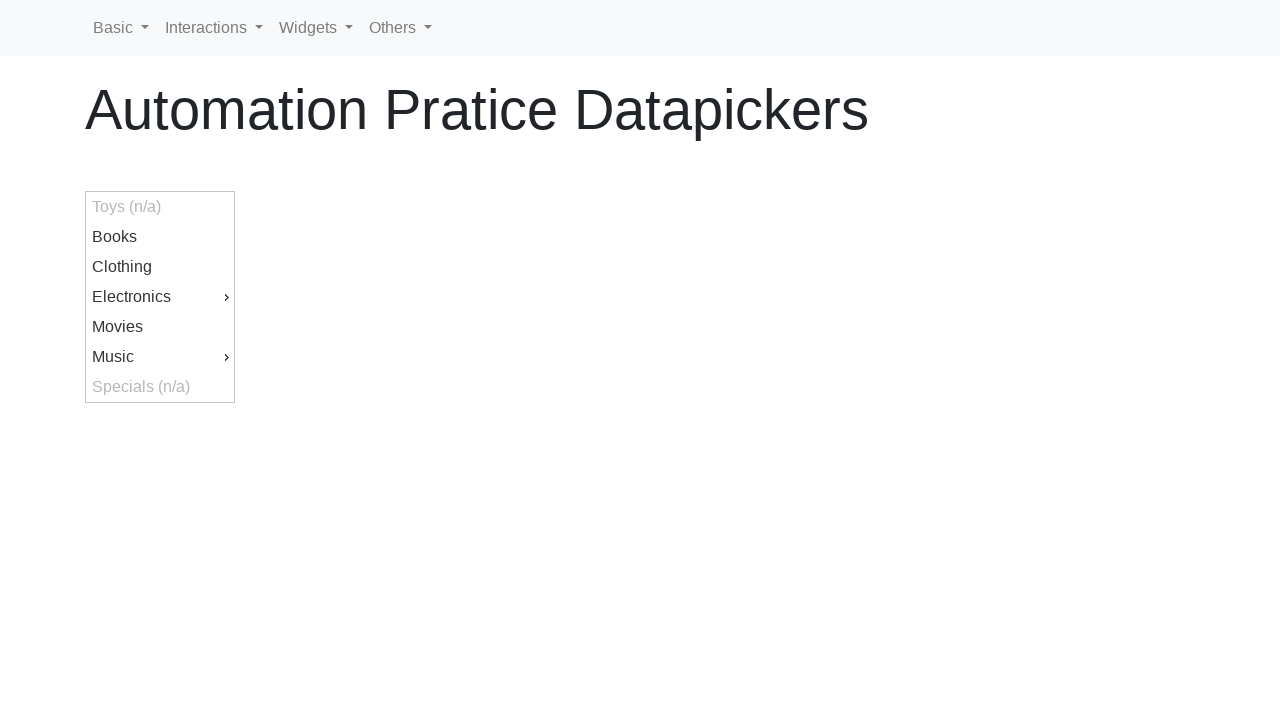

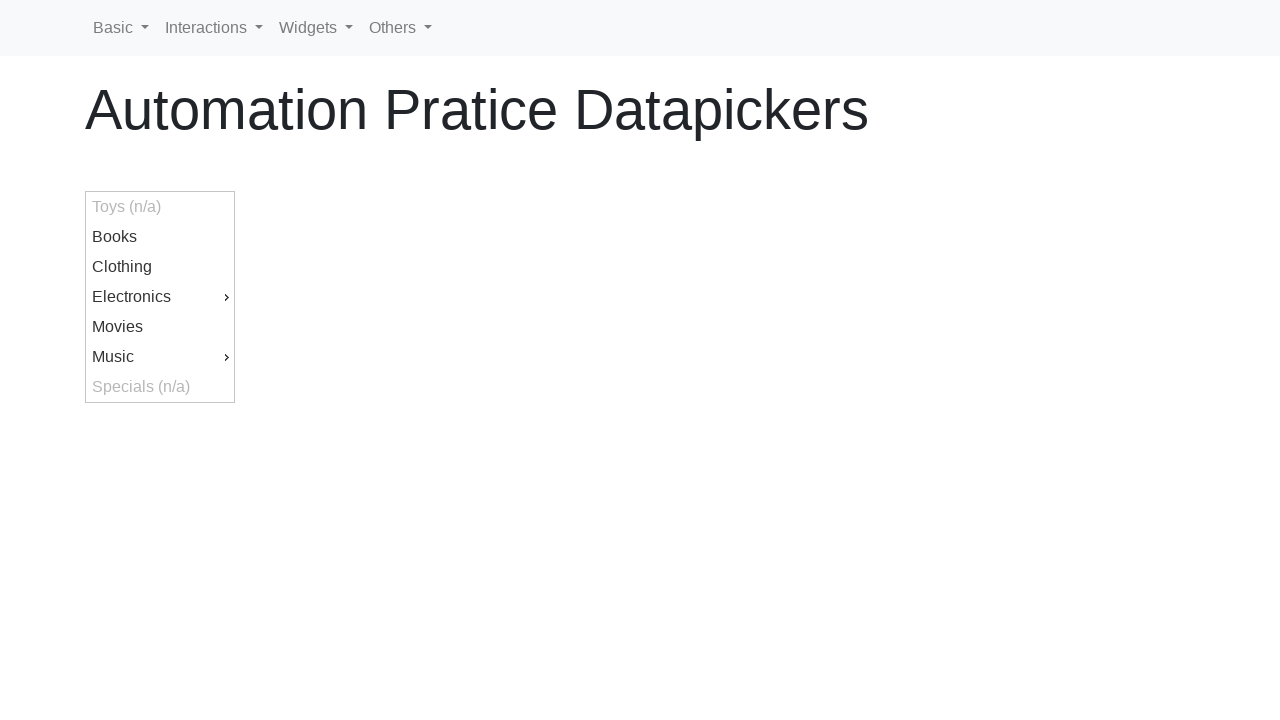